Tests calendar date picker functionality by selecting a specific date (June 15, 2027) through year, month, and day navigation, then verifies the selected date values in the input fields.

Starting URL: https://rahulshettyacademy.com/seleniumPractise/#/offers

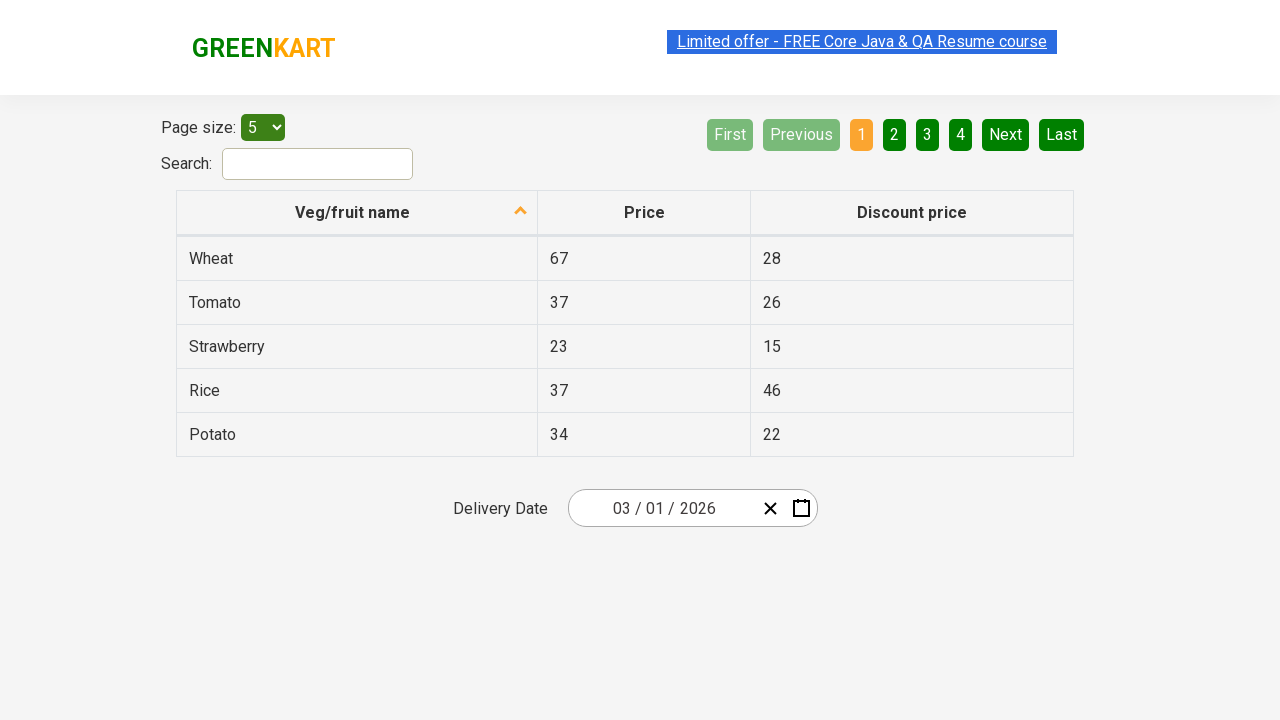

Clicked date picker input group to open calendar at (662, 508) on .react-date-picker__inputGroup
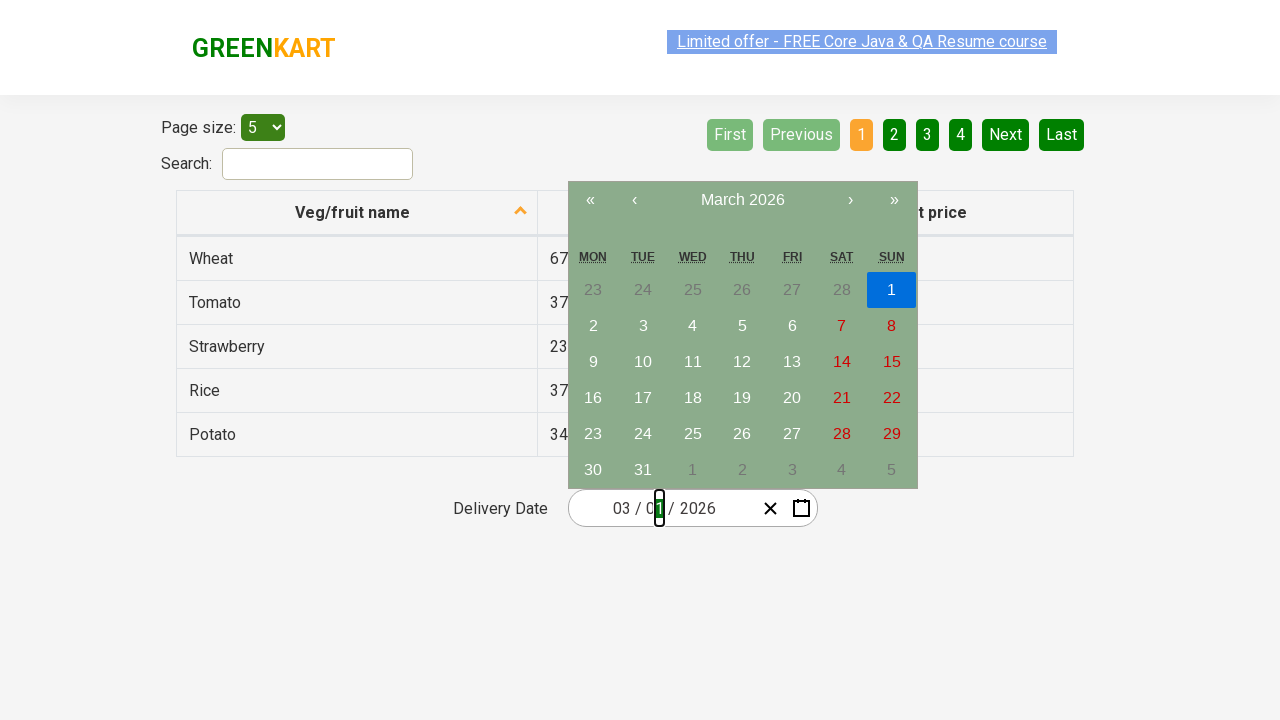

Clicked navigation label to navigate to month view at (742, 200) on .react-calendar__navigation__label__labelText--from
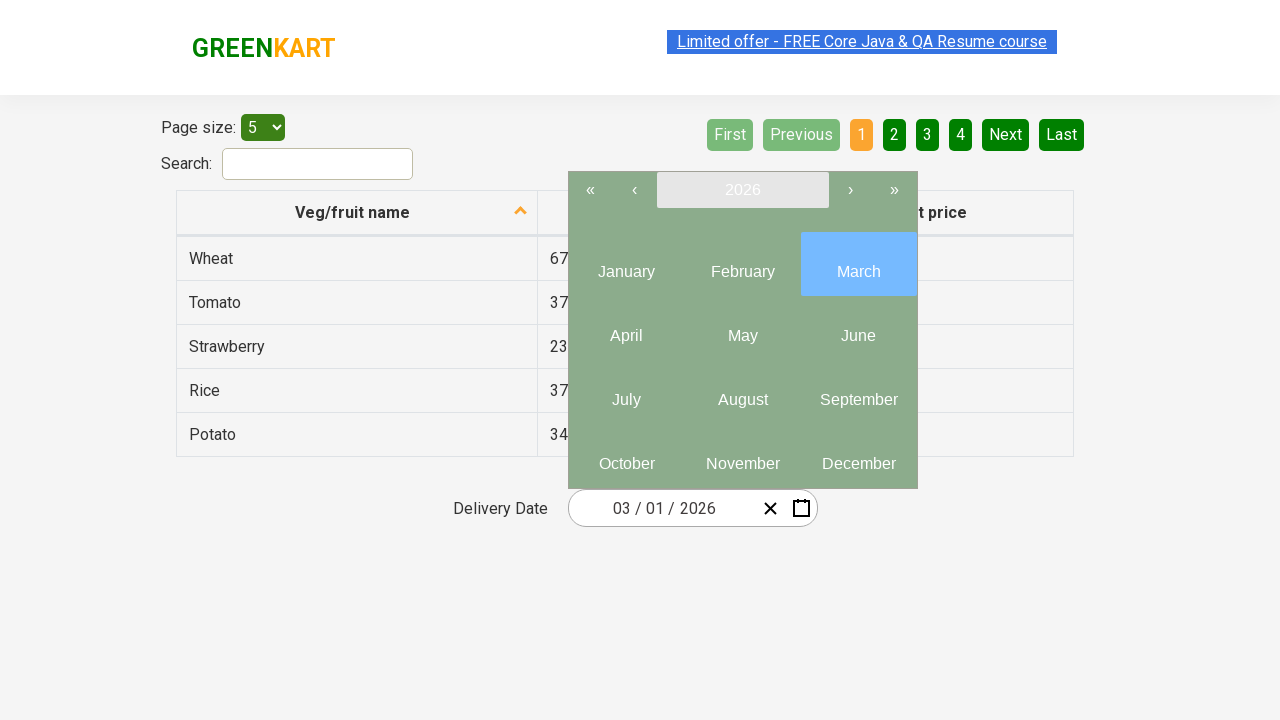

Clicked navigation label again to navigate to year view at (742, 190) on .react-calendar__navigation__label__labelText--from
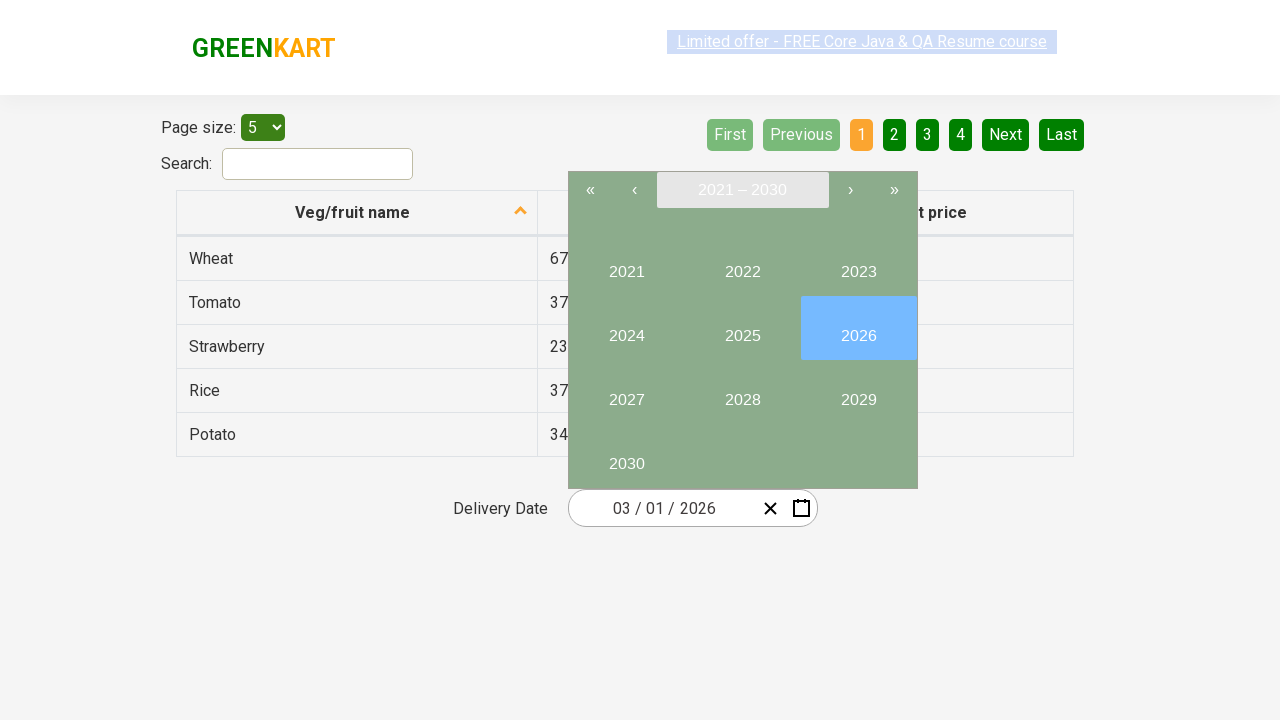

Selected year 2027 at (626, 392) on internal:text="2027"i
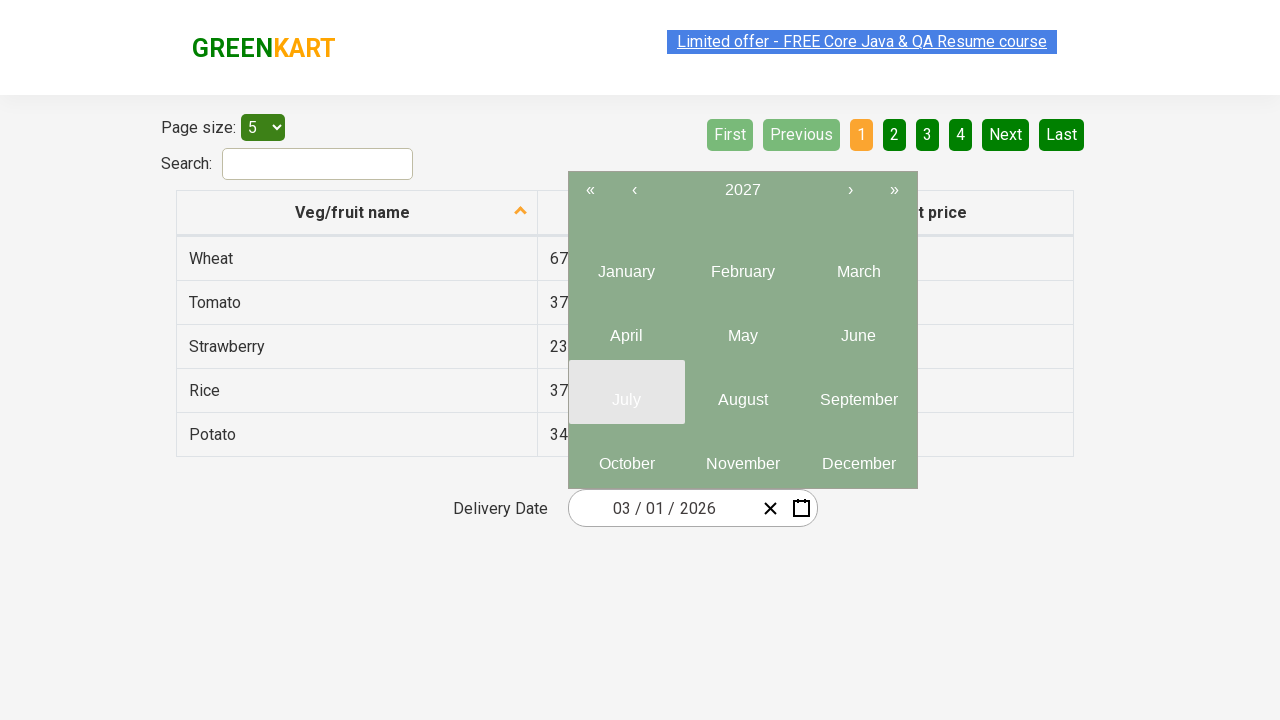

Selected month 6 at (858, 328) on .react-calendar__year-view__months__month >> nth=5
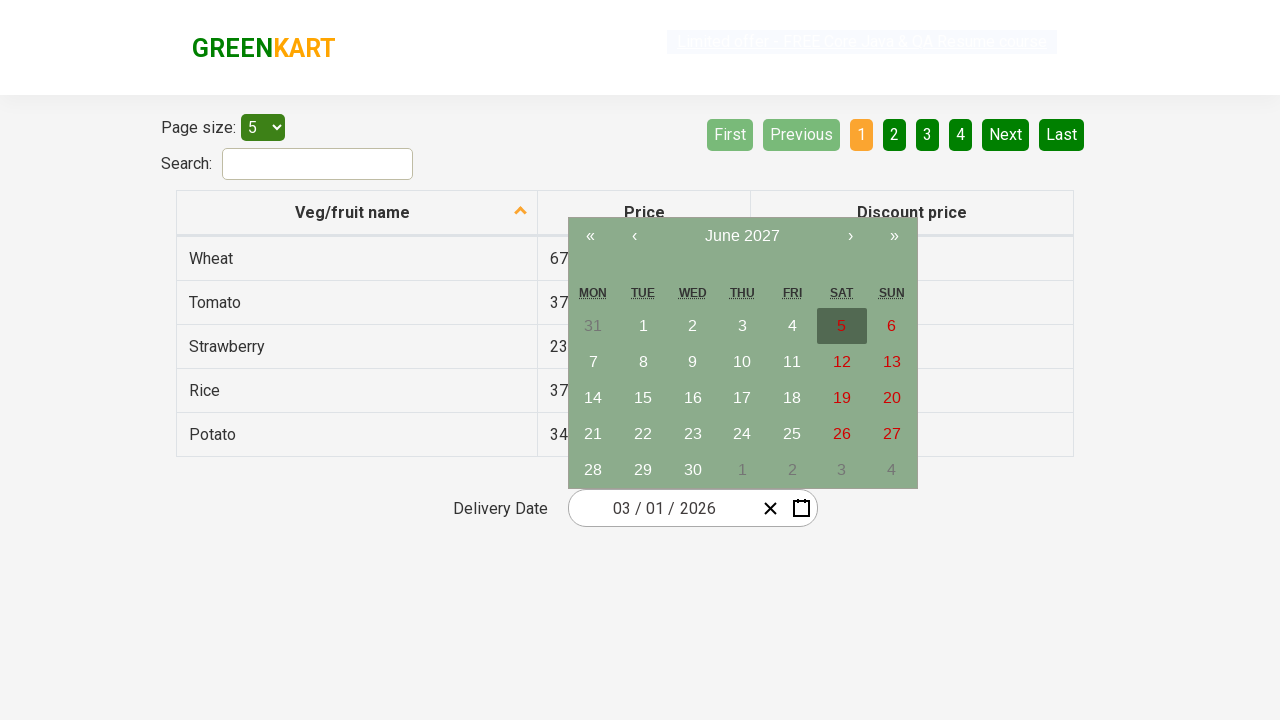

Selected day 15 at (643, 398) on //abbr[text()=15]
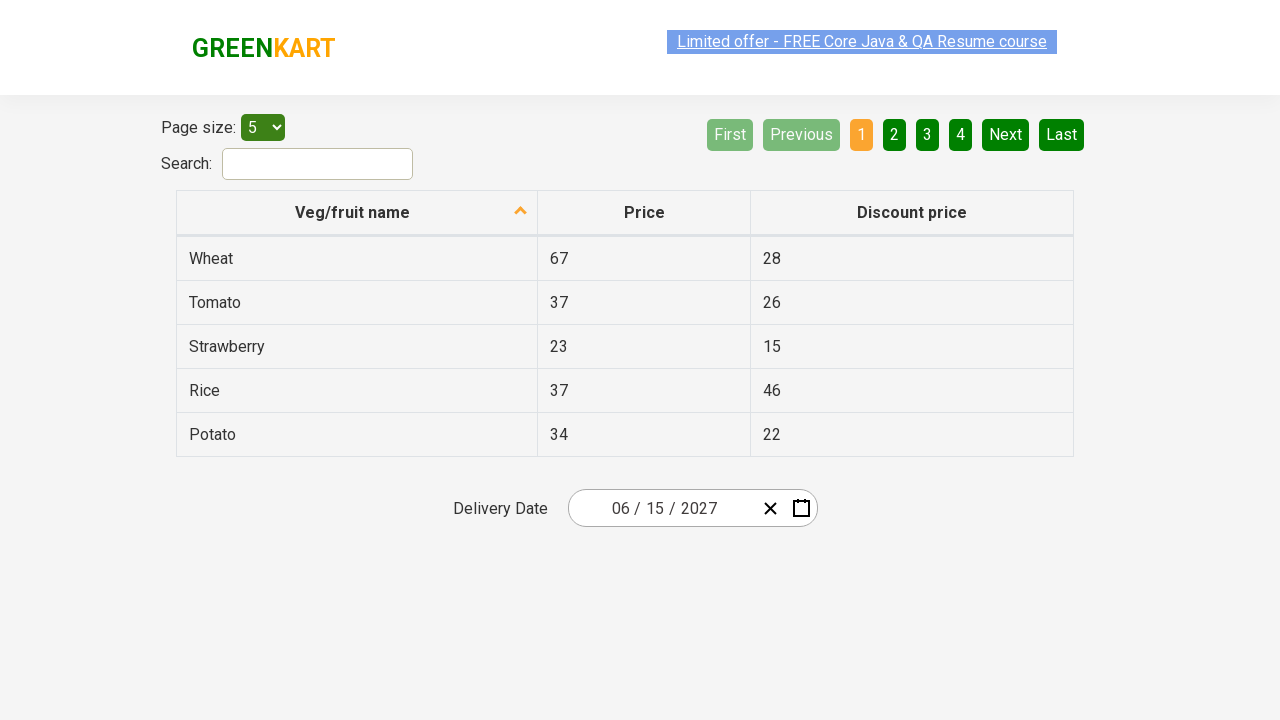

Retrieved 3 date input fields for verification
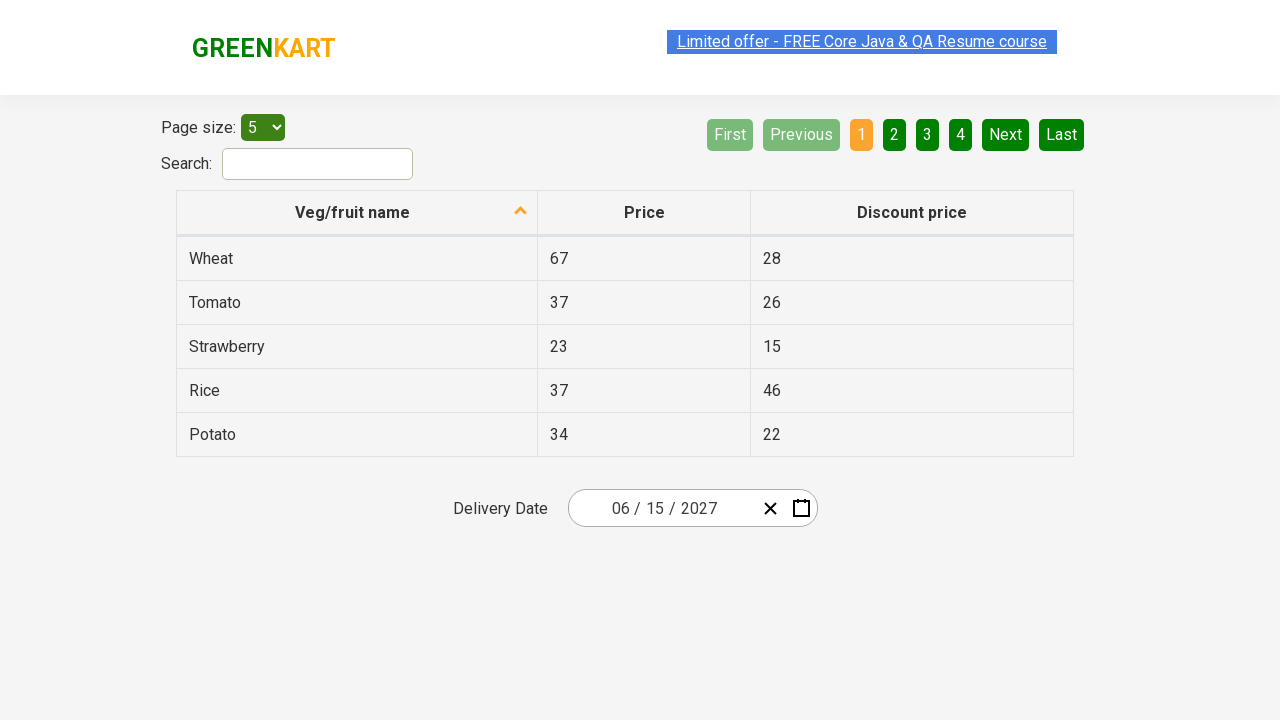

Verified input field 0 contains value 6 (expected 6)
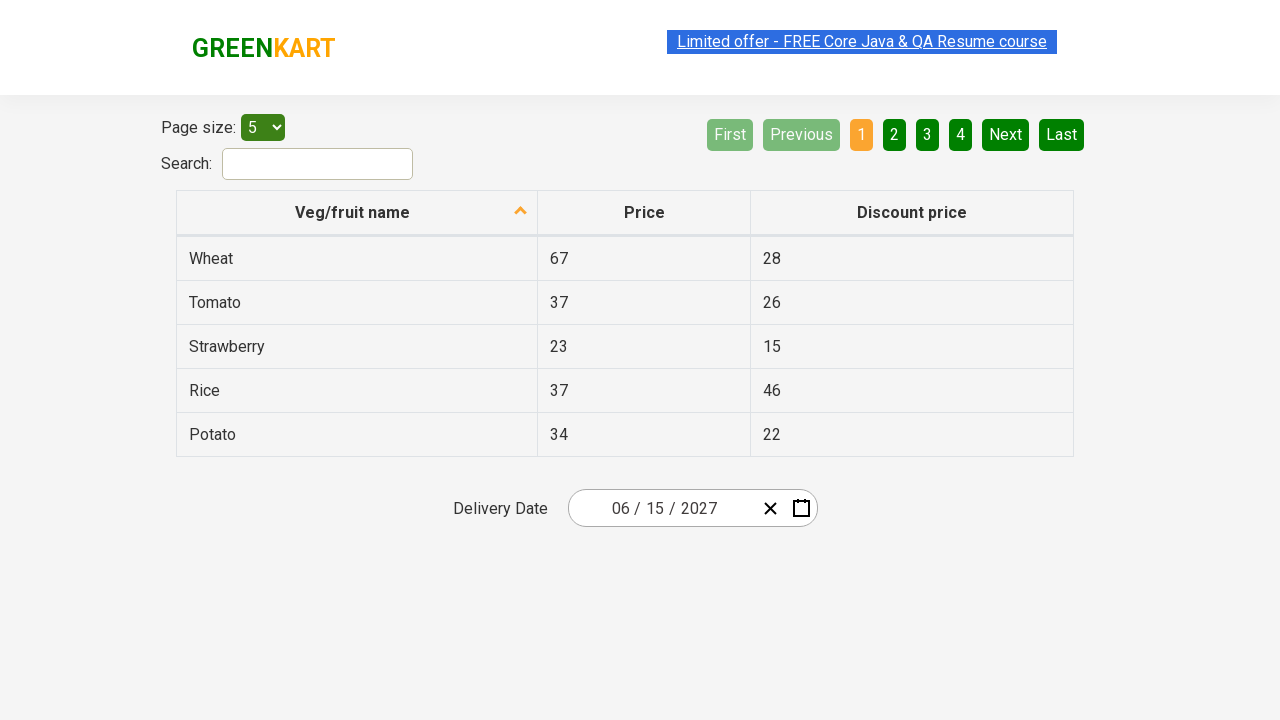

Verified input field 1 contains value 15 (expected 15)
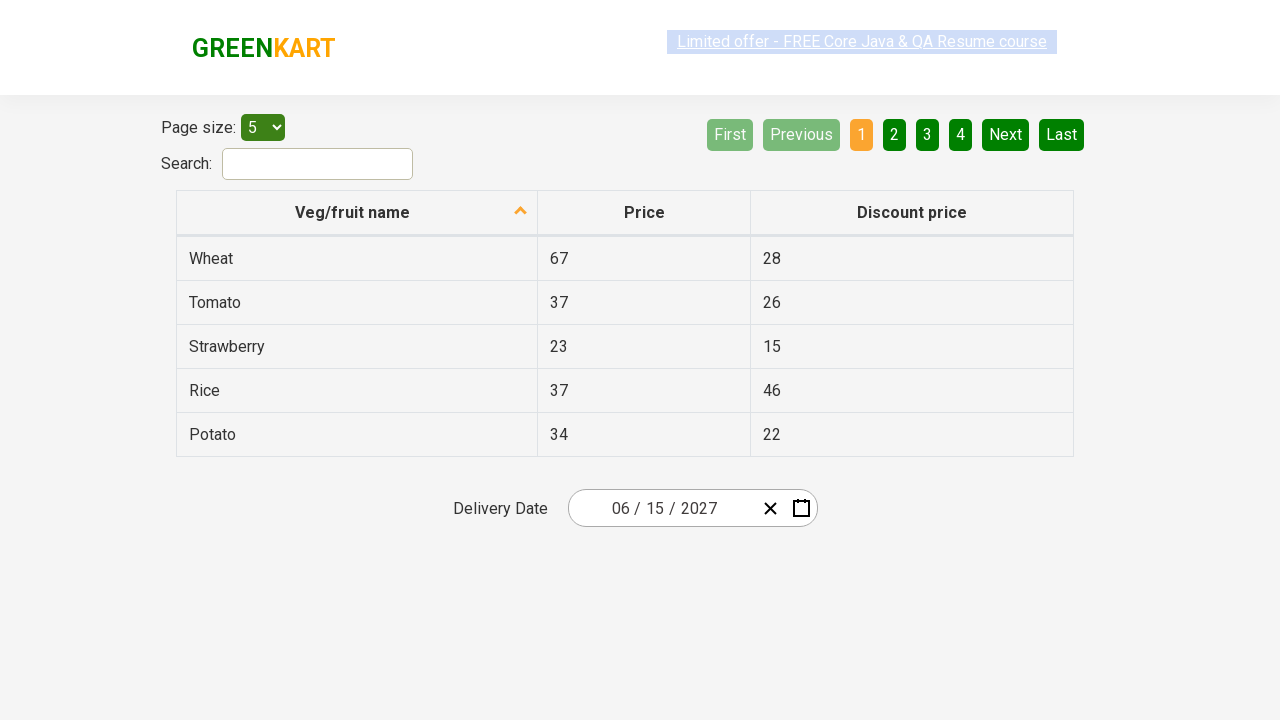

Verified input field 2 contains value 2027 (expected 2027)
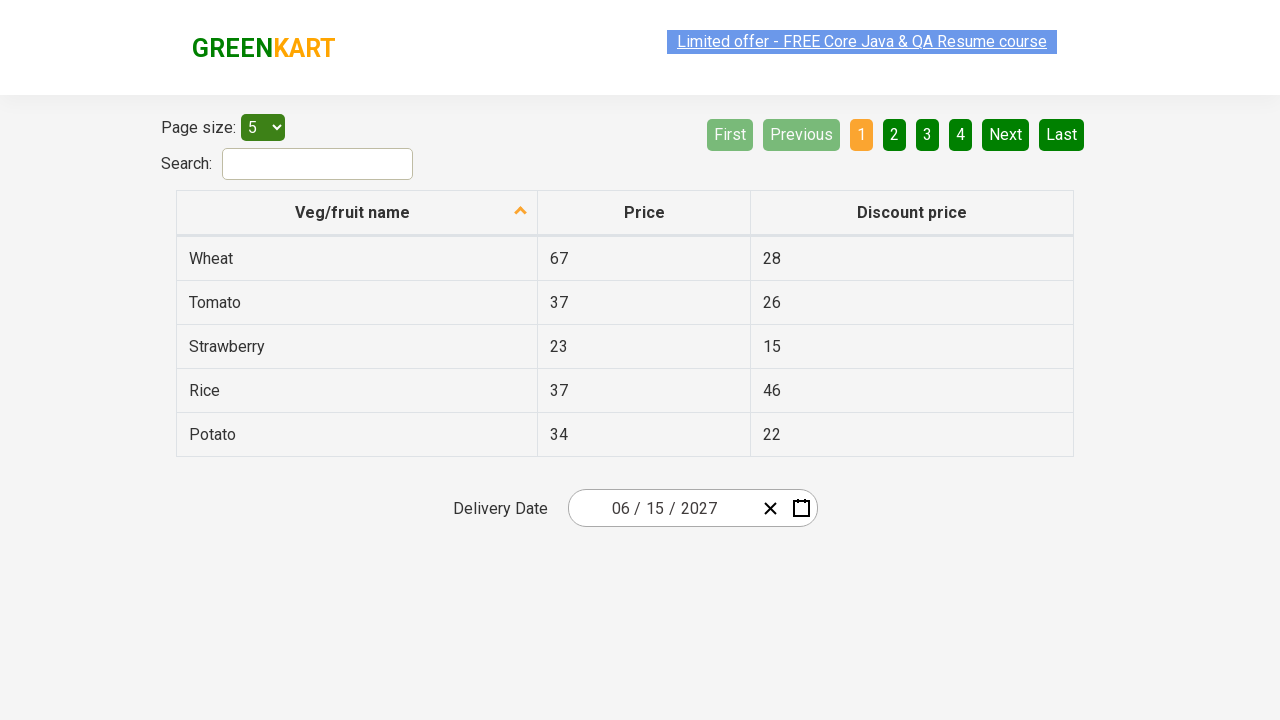

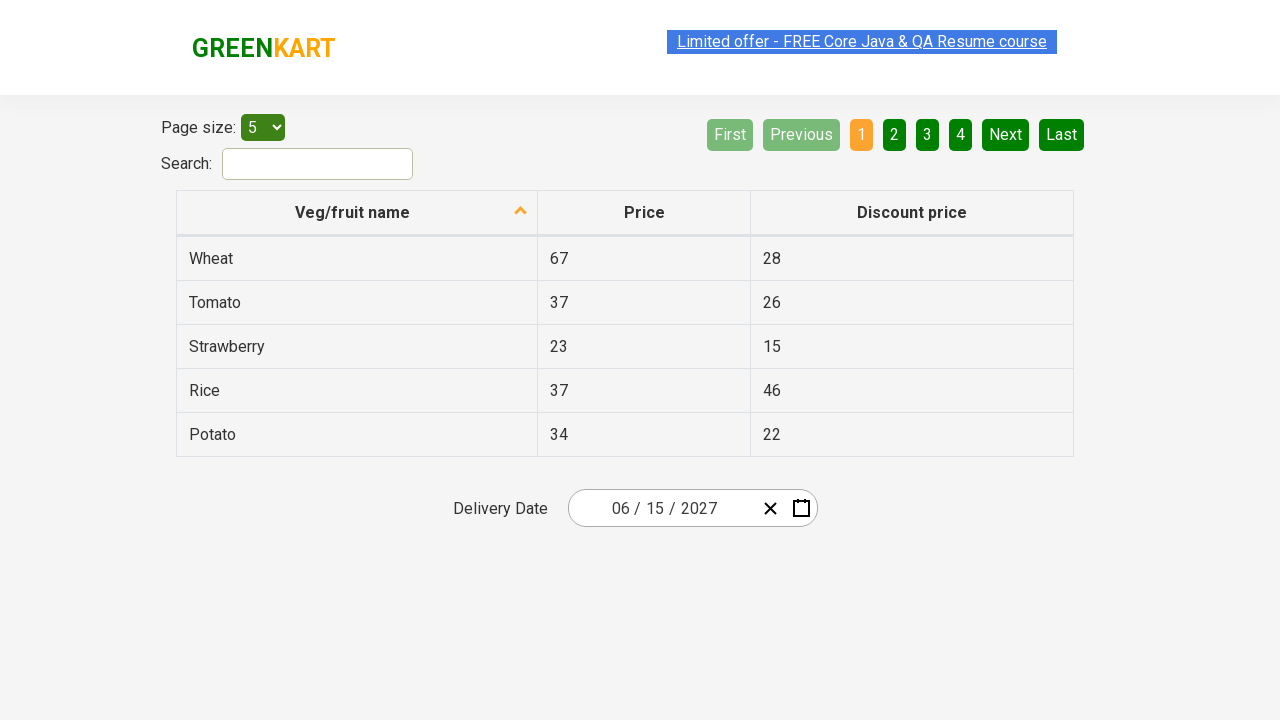